Tests dropdown selection functionality by selecting options using different methods (index, value, visible text) and verifying dropdown size

Starting URL: https://the-internet.herokuapp.com/dropdown

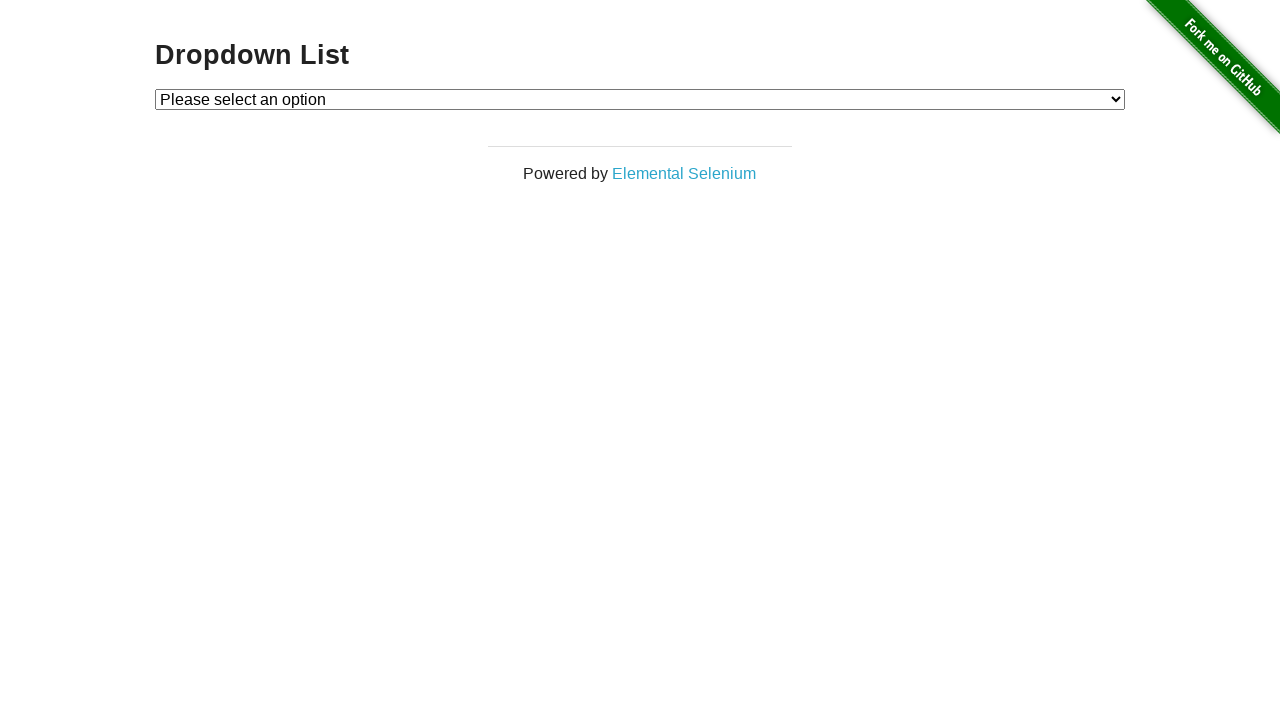

Located dropdown element with id 'dropdown'
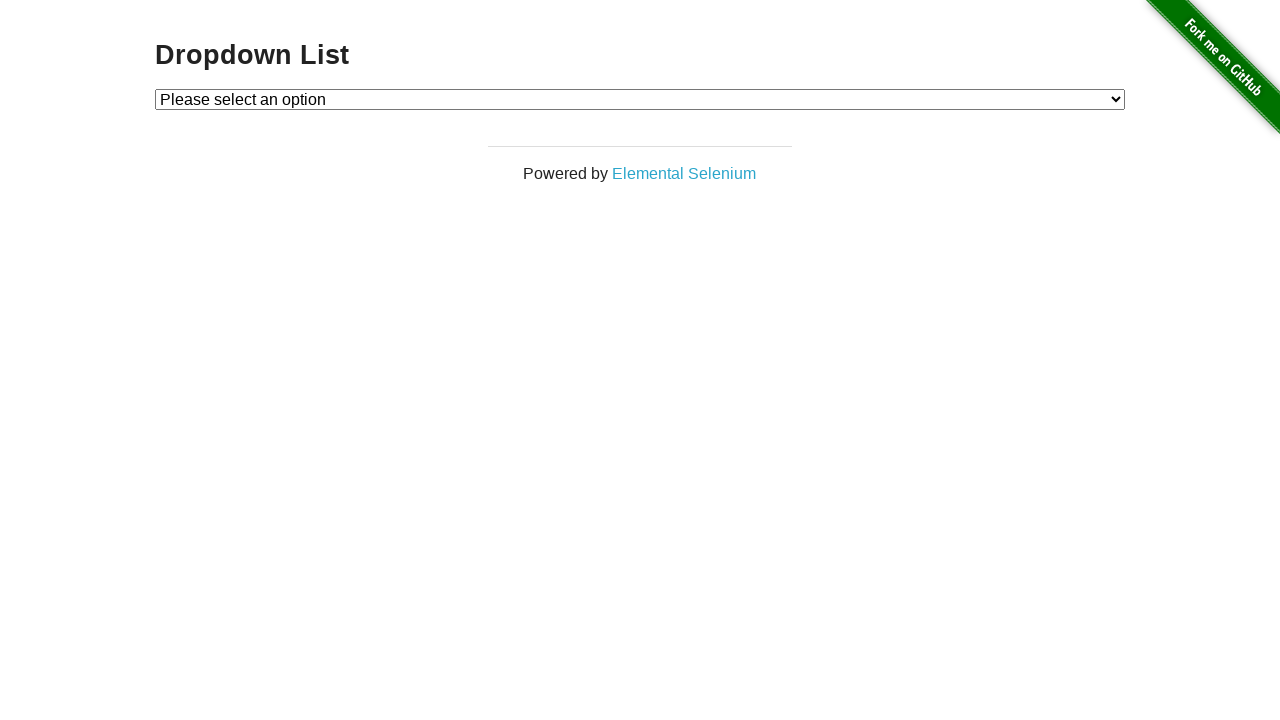

Selected dropdown option by index 1 on #dropdown
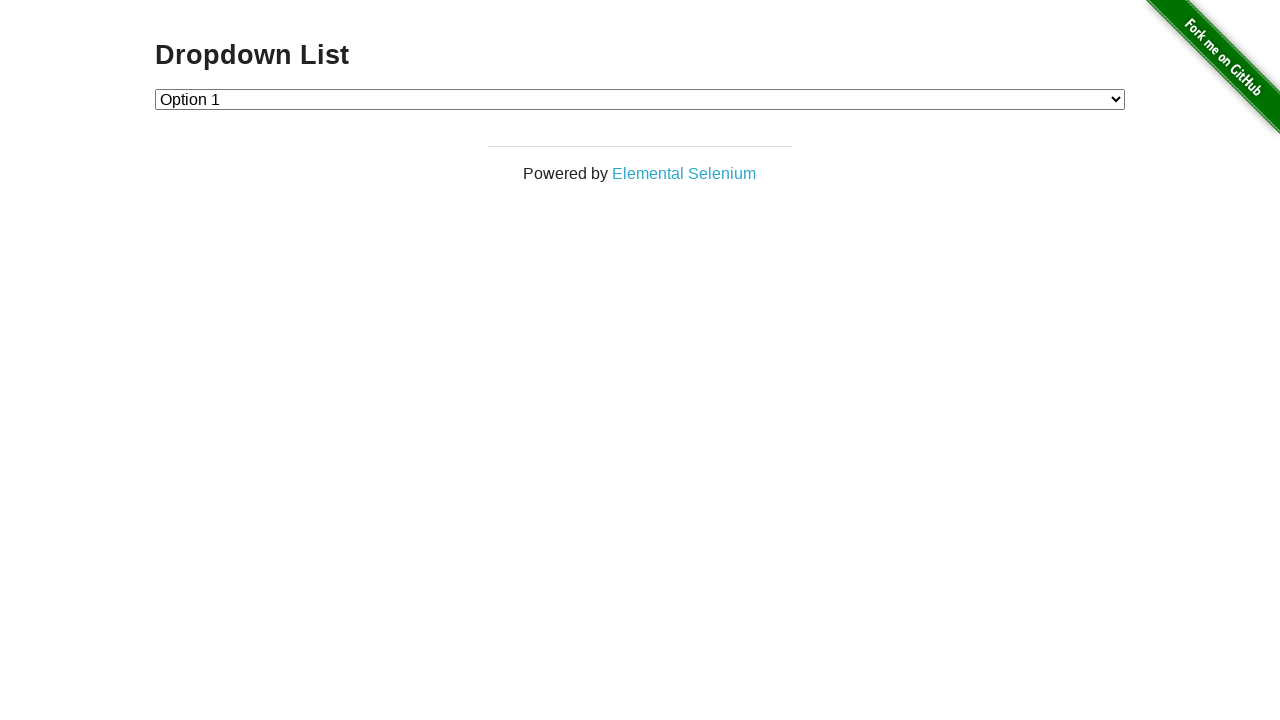

Selected dropdown option with value '2' on #dropdown
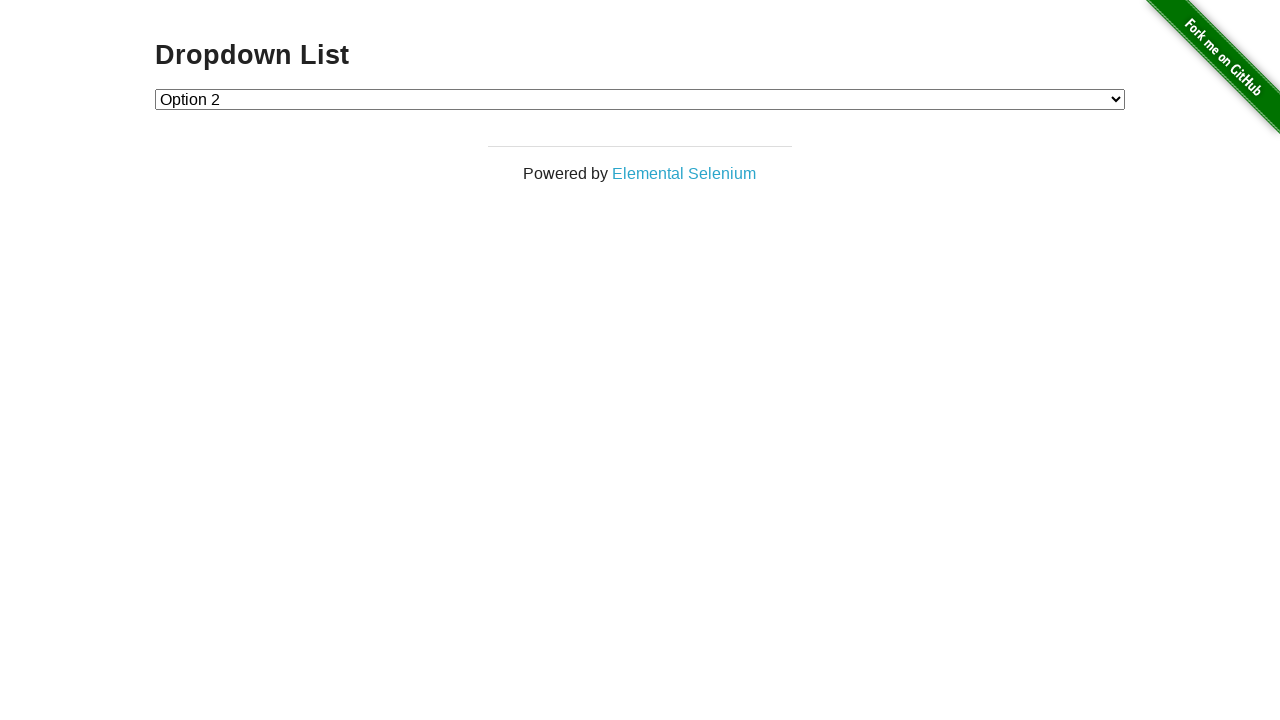

Selected dropdown option with label 'Option 1' on #dropdown
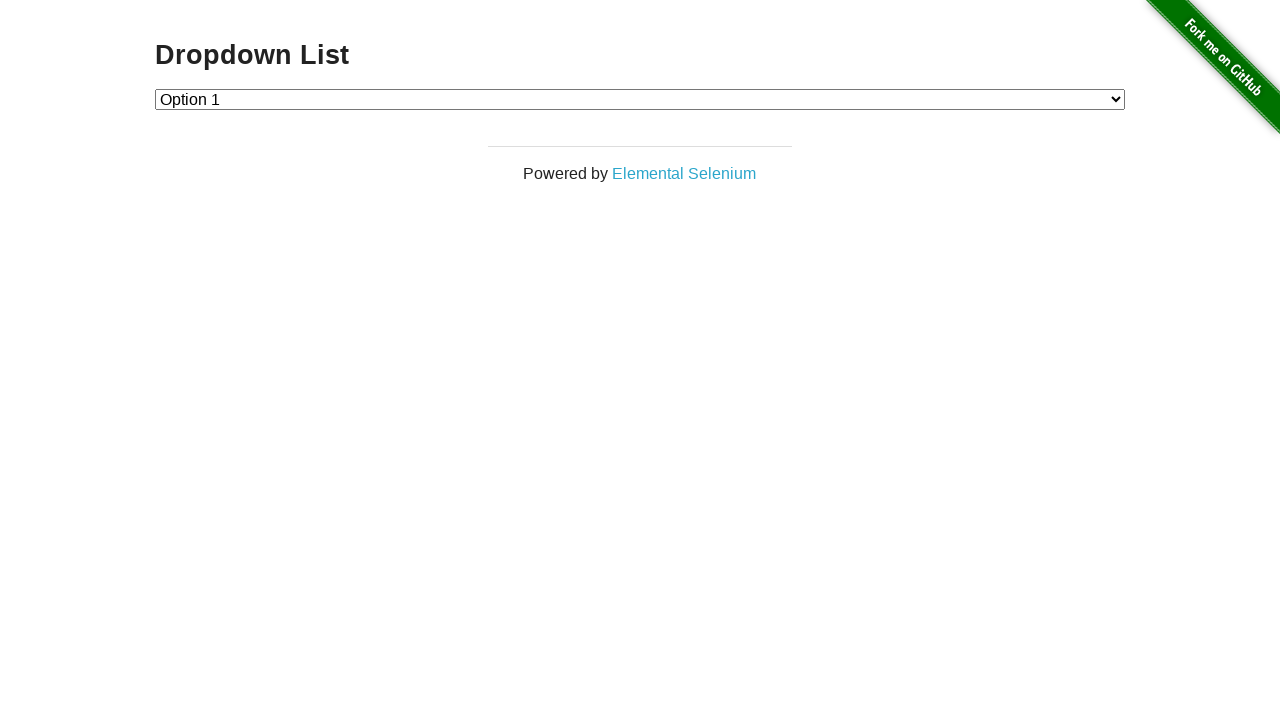

Retrieved all dropdown options
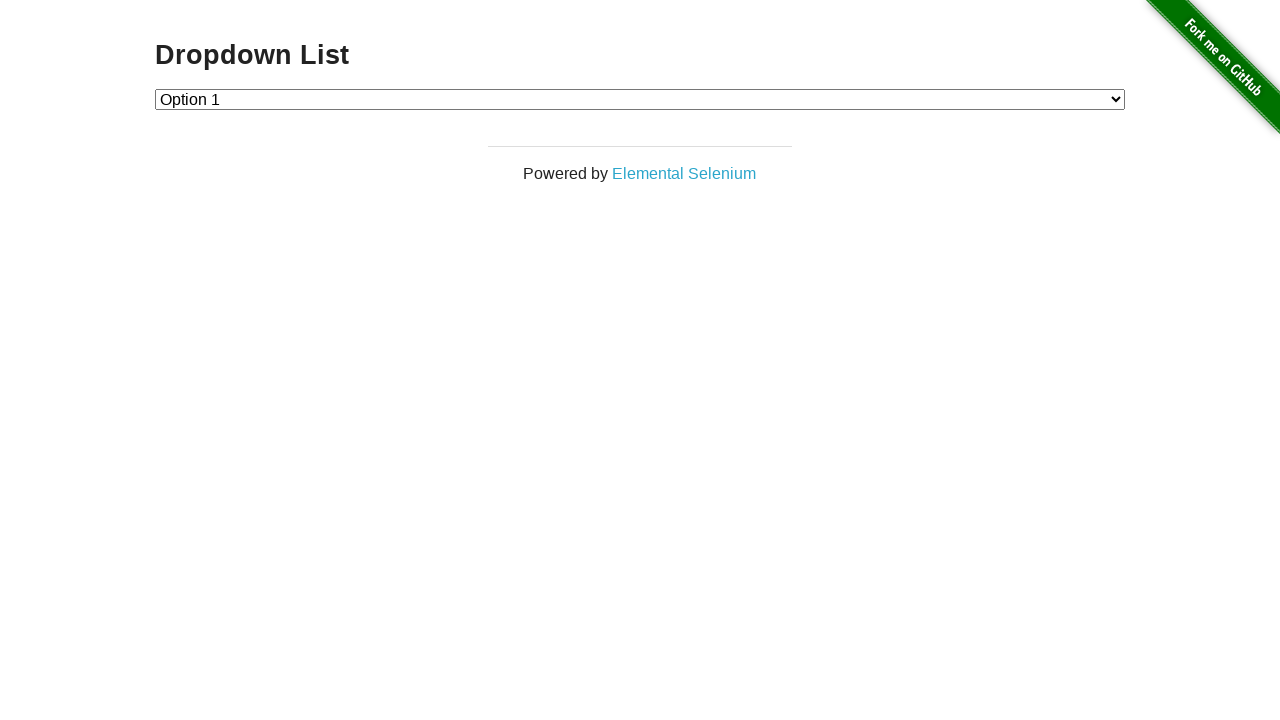

Calculated dropdown size: 3 options found
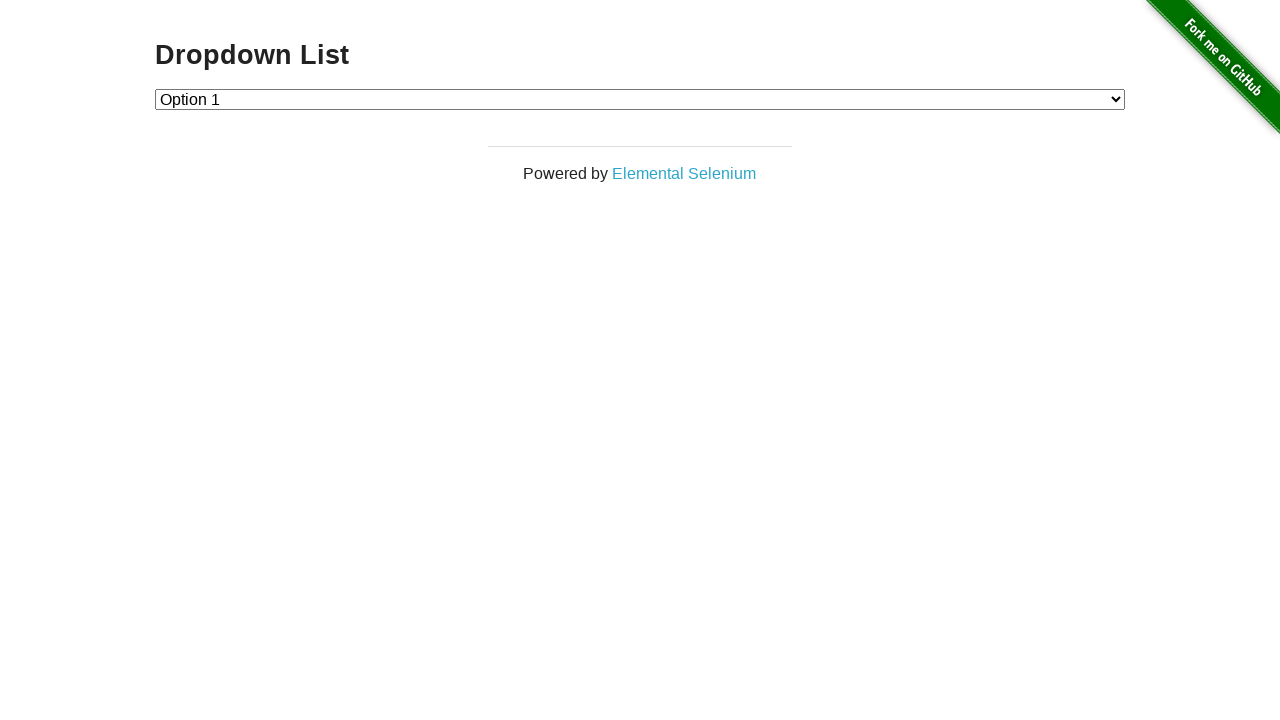

Verified dropdown size is not 4 (incorrect)
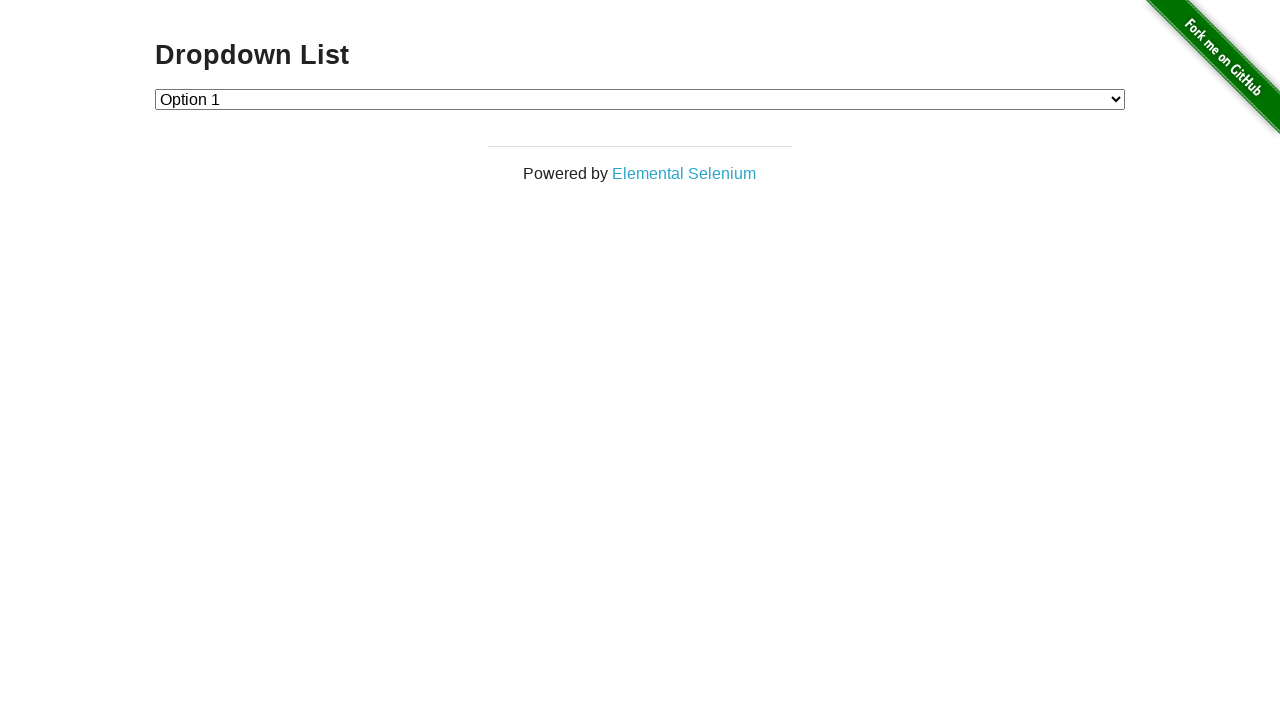

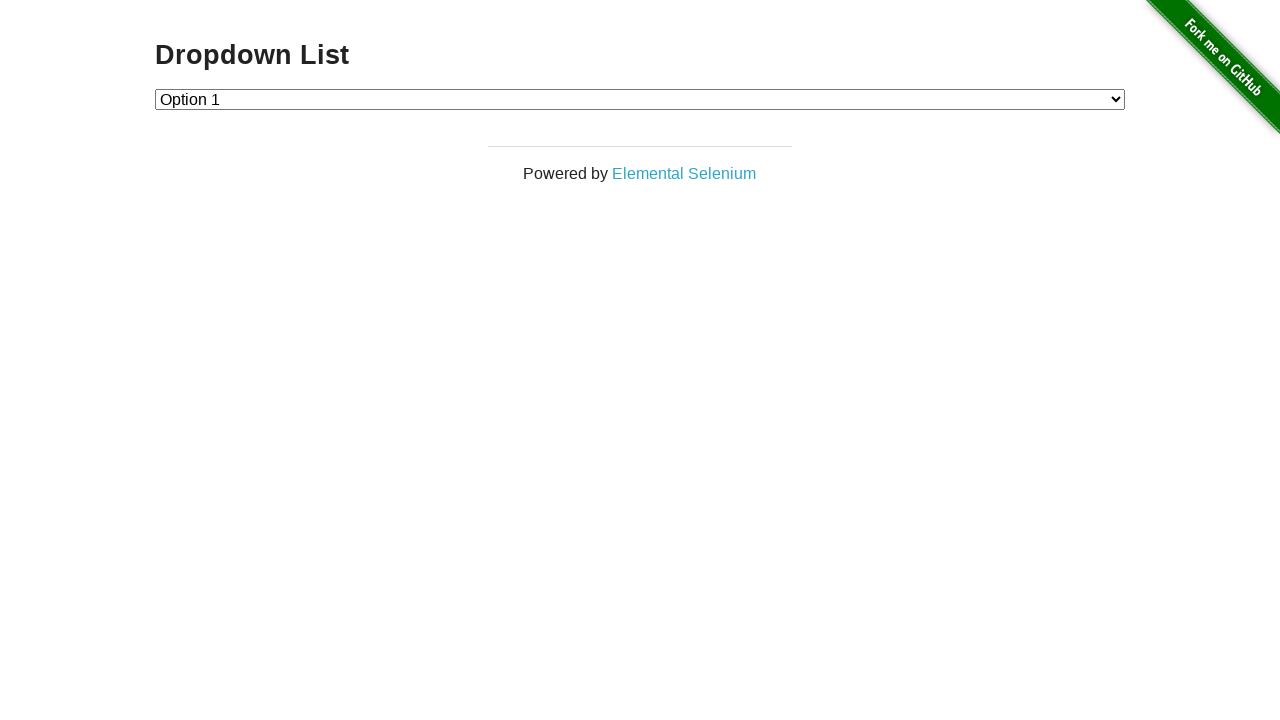